Tests un-marking items as complete by toggling the checkbox off

Starting URL: https://demo.playwright.dev/todomvc

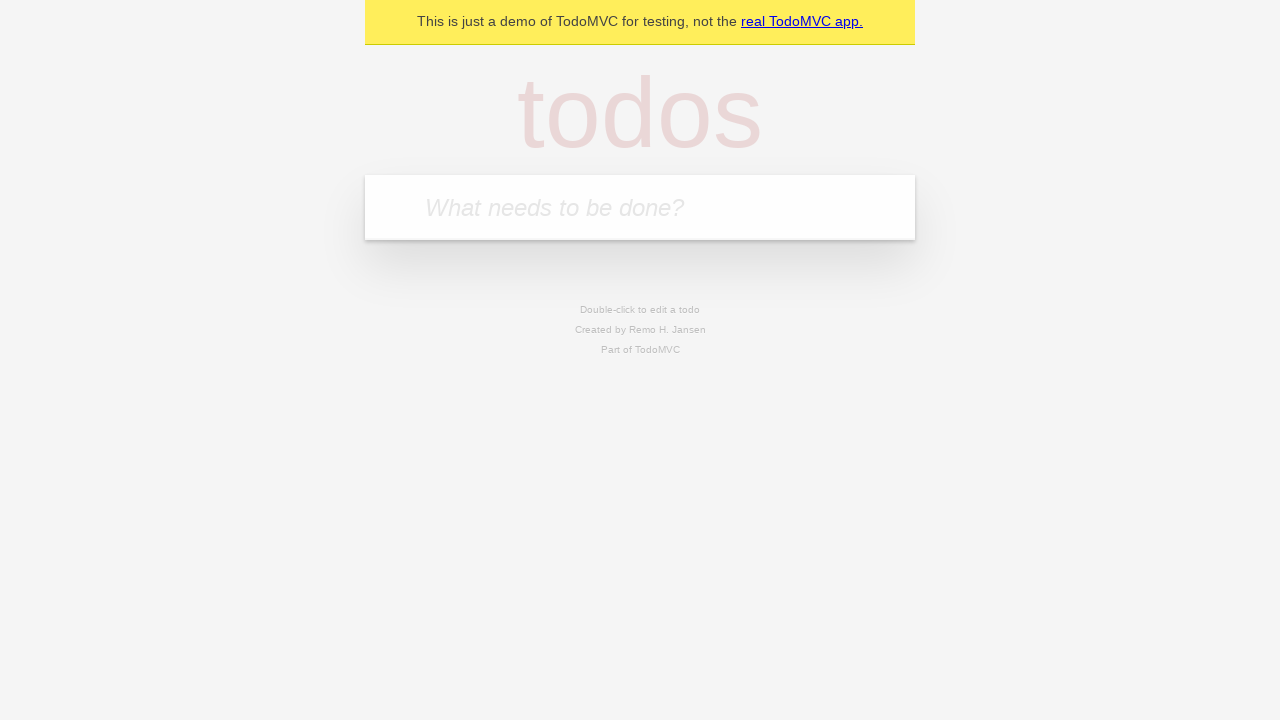

Filled new todo field with 'buy some cheese' on .new-todo
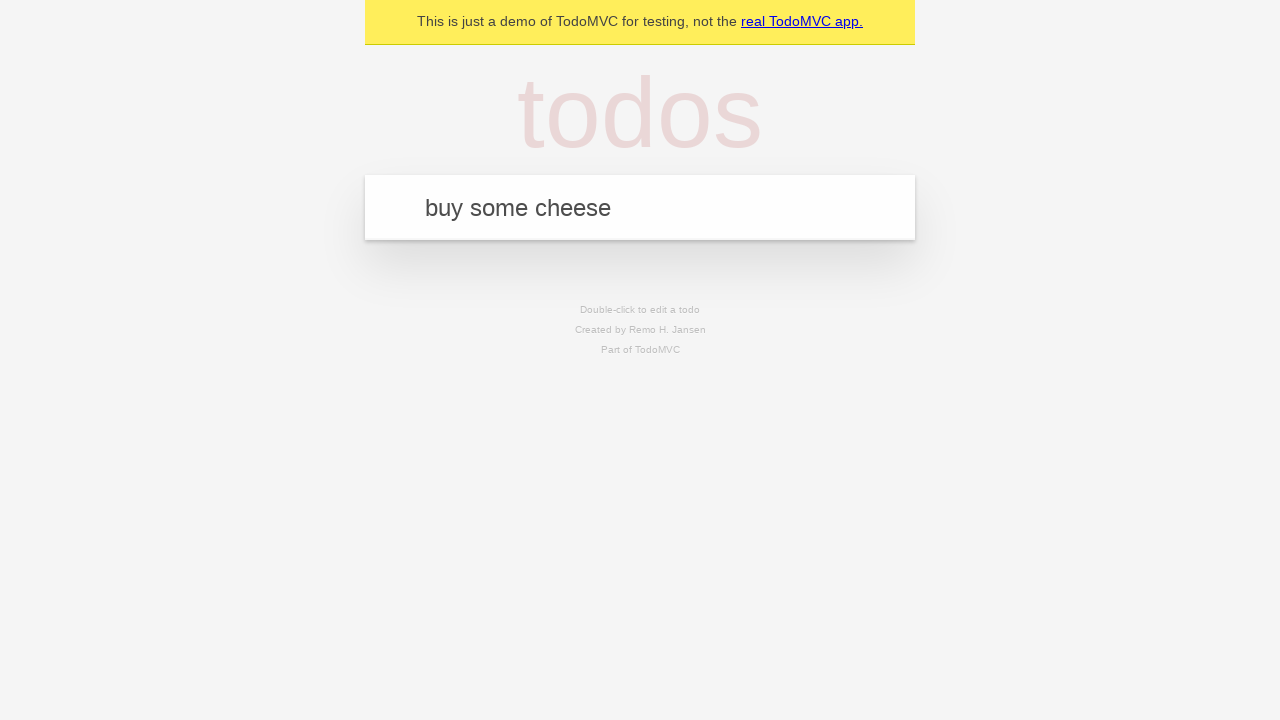

Pressed Enter to create first todo item on .new-todo
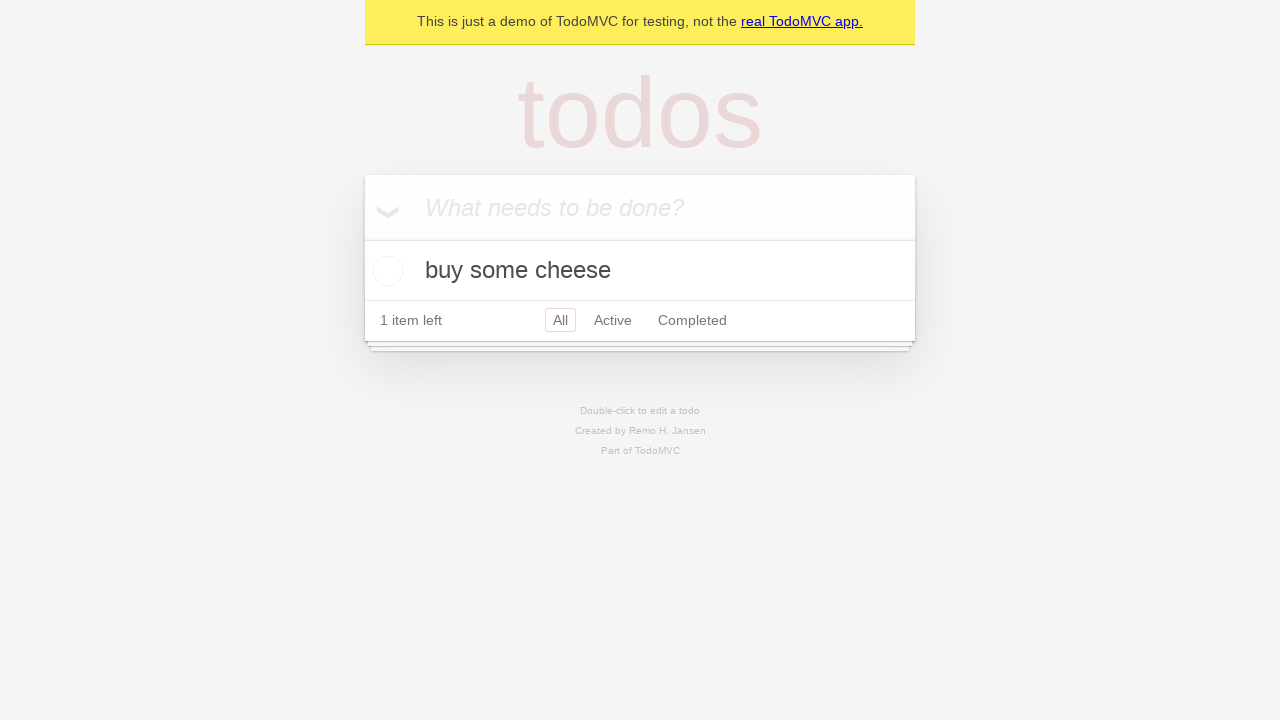

Filled new todo field with 'feed the cat' on .new-todo
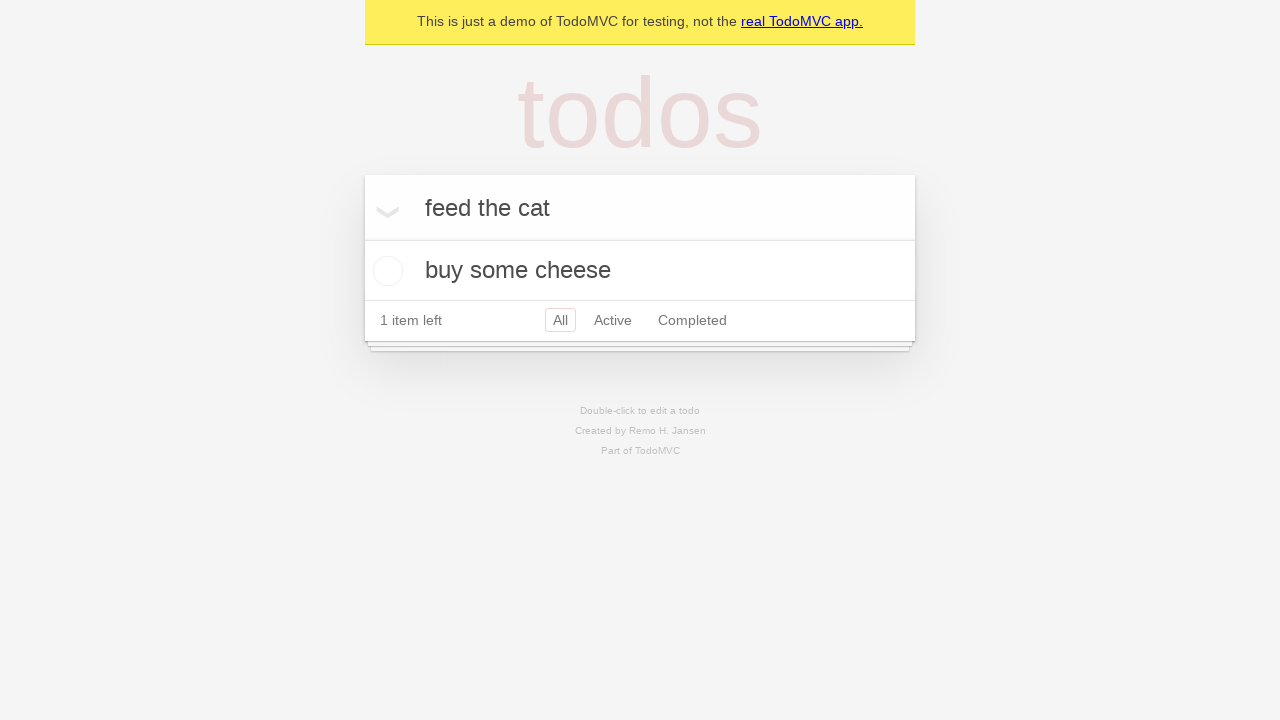

Pressed Enter to create second todo item on .new-todo
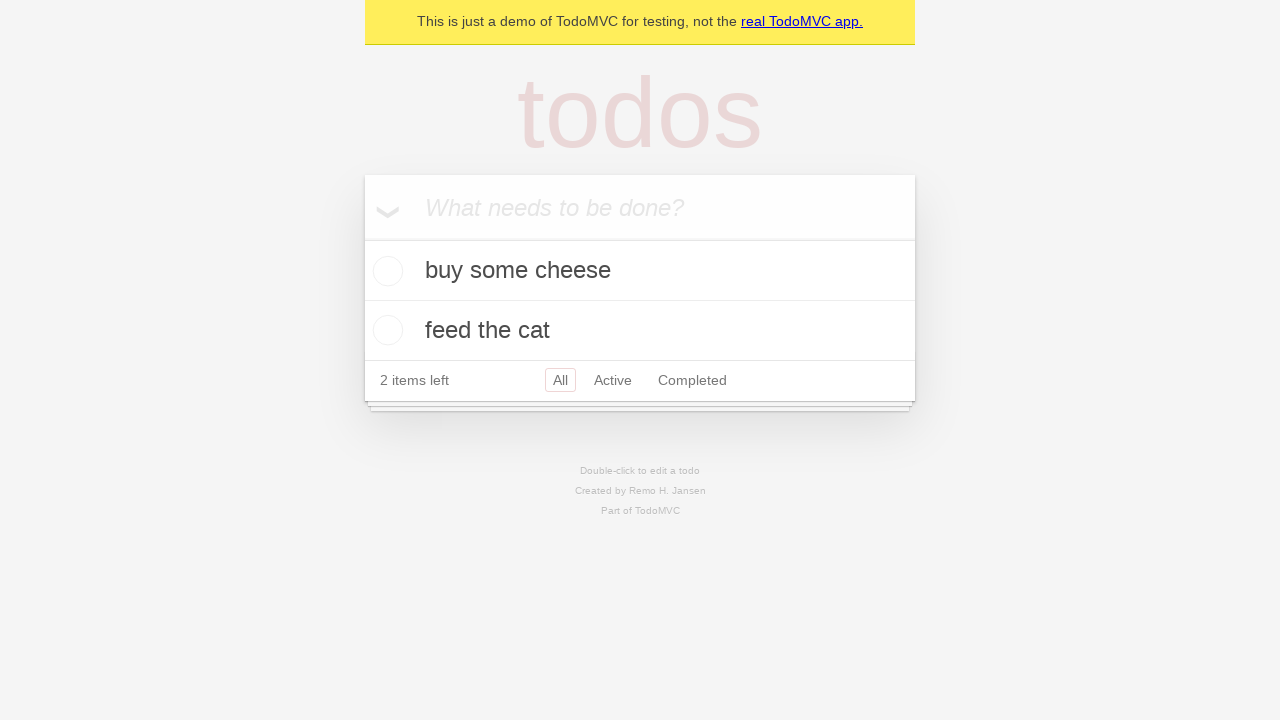

Checked first todo item to mark it as complete at (385, 271) on .todo-list li >> nth=0 >> .toggle
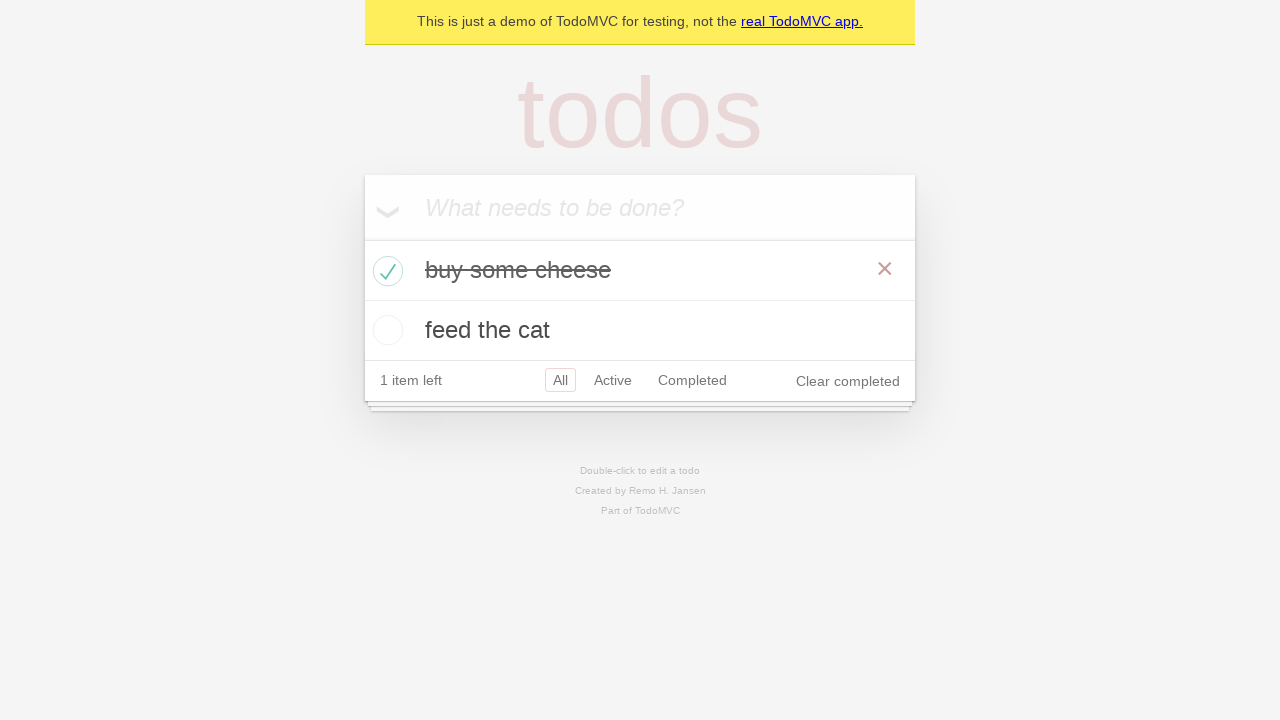

Unchecked first todo item to un-mark it as complete at (385, 271) on .todo-list li >> nth=0 >> .toggle
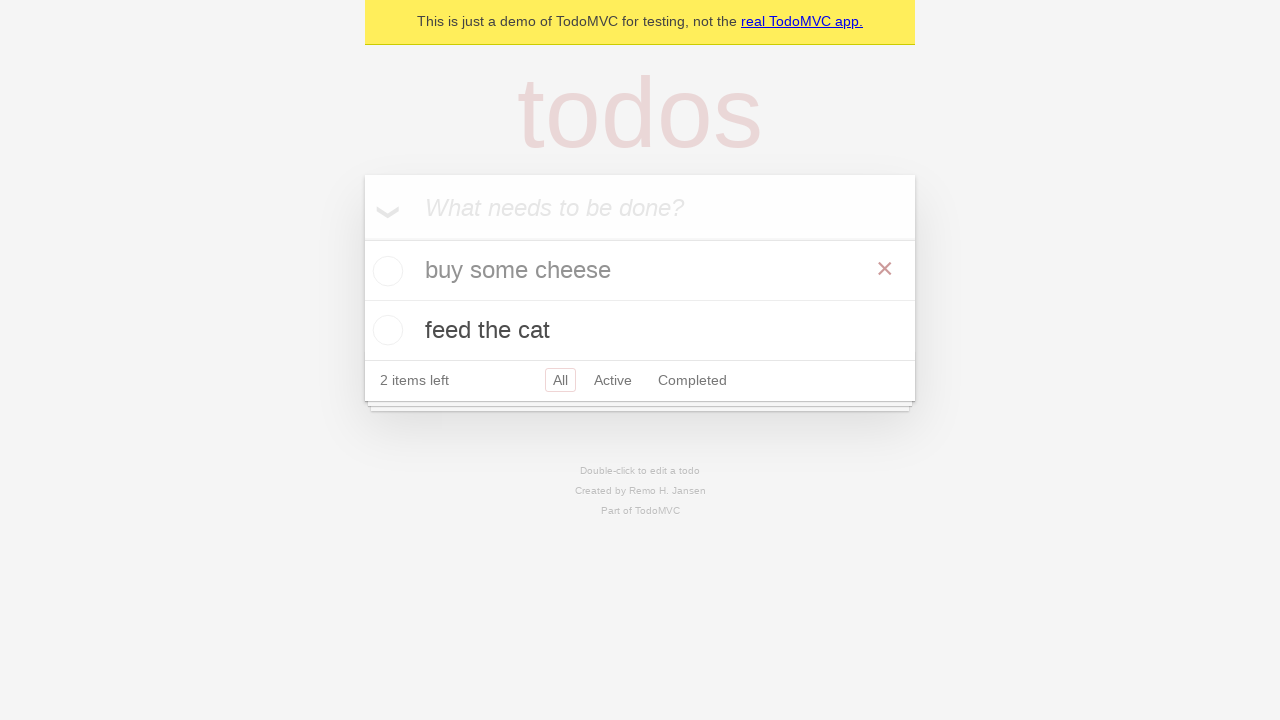

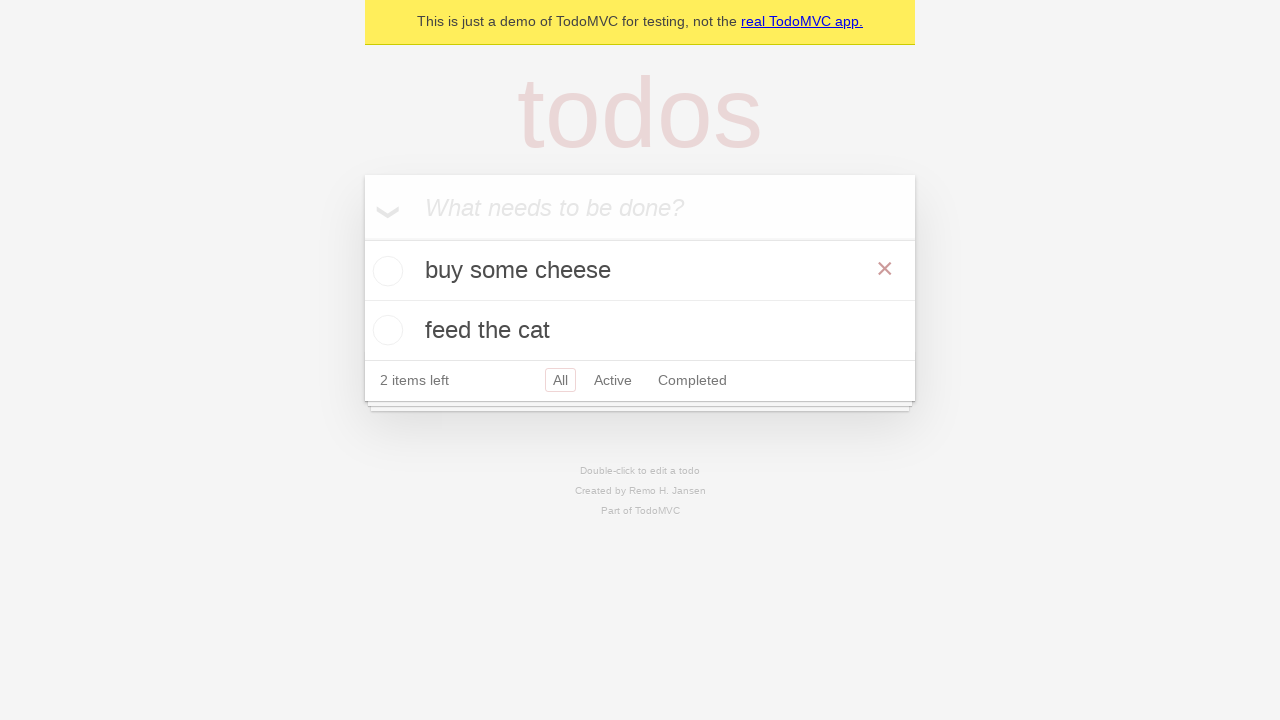